Tests user registration flow on an e-commerce website by navigating to registration page, filling out registration form with personal details, and submitting the form

Starting URL: https://unimall.by/

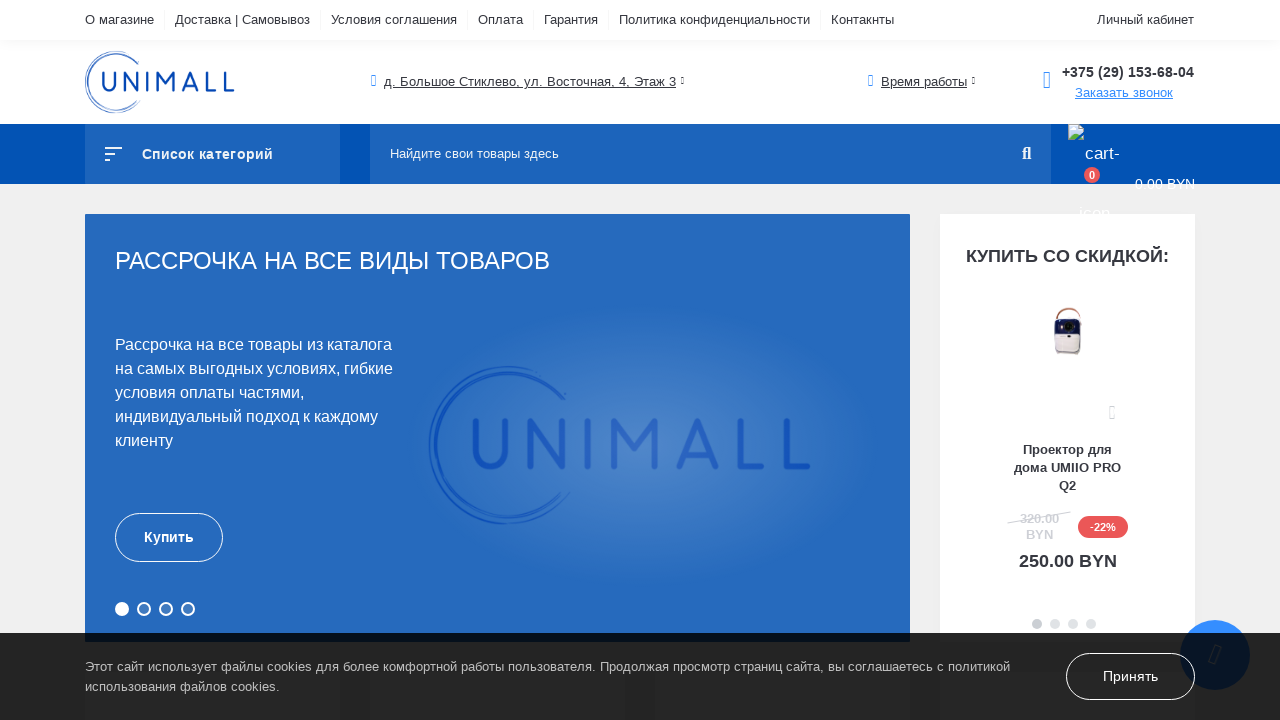

Clicked account dropdown button at (1140, 20) on xpath=//*[@id='fm-account-dropdown']
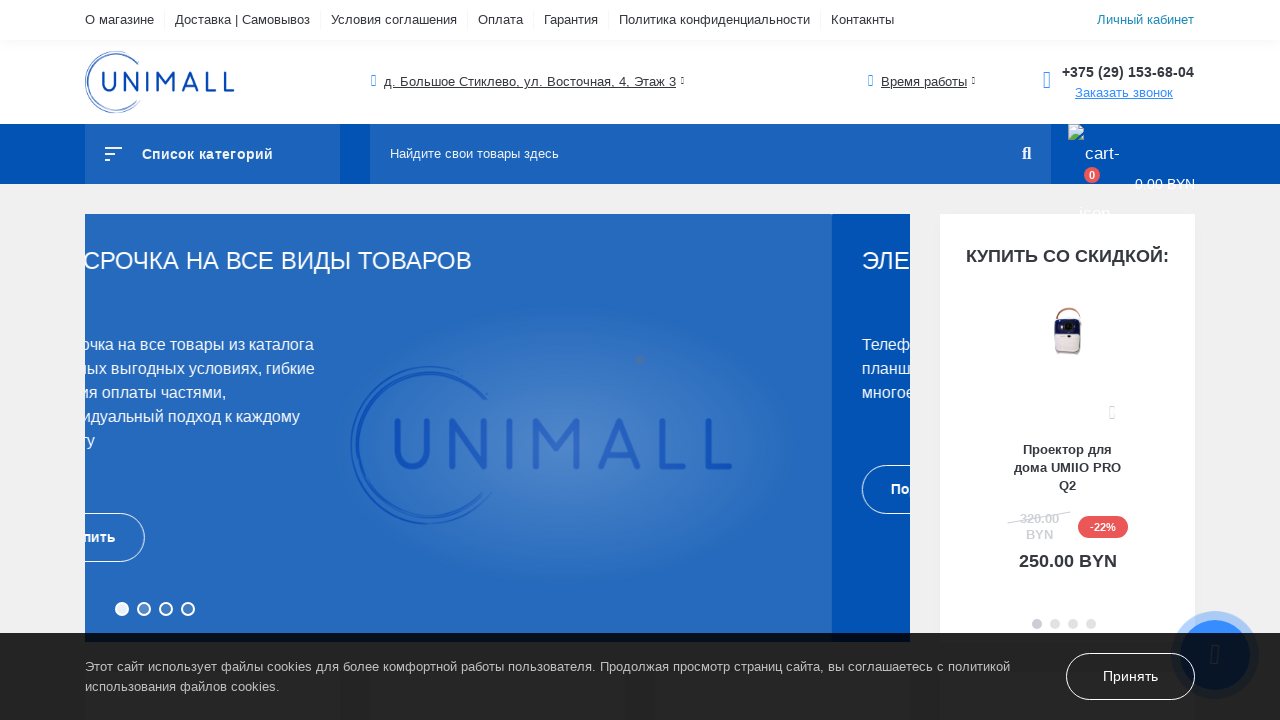

Navigated to registration page
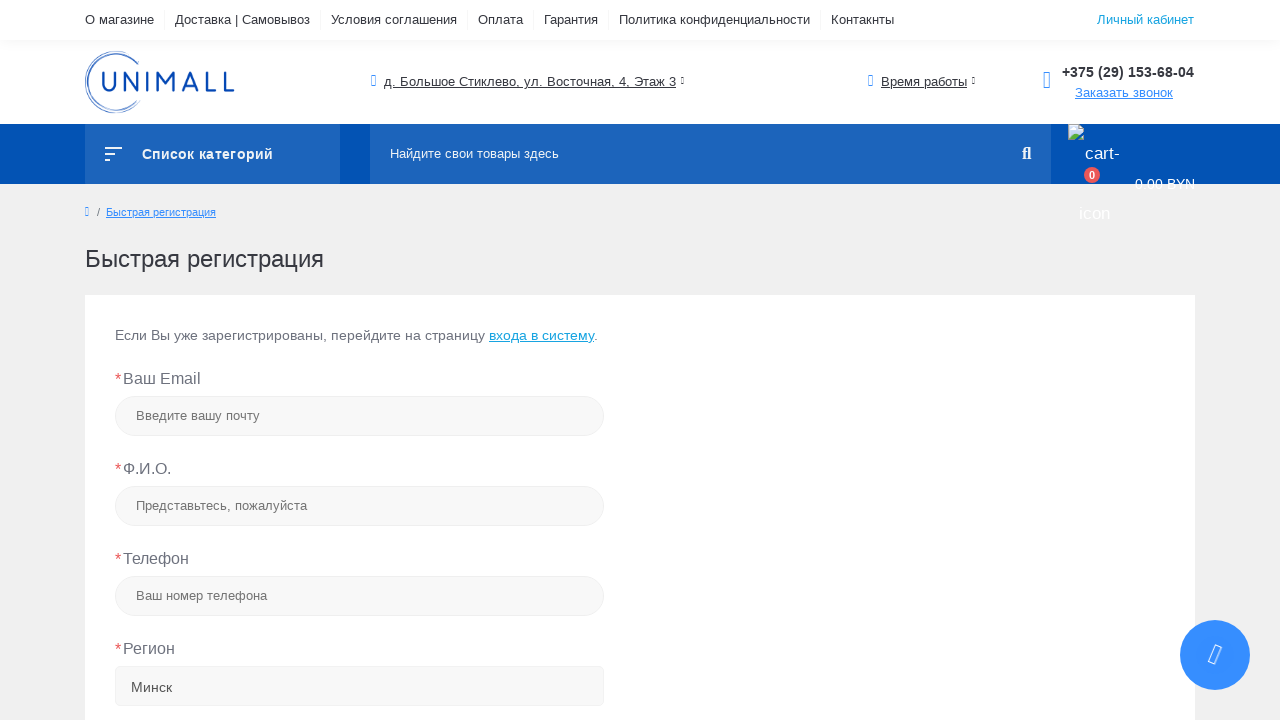

Filled email field with randomly generated email: uvtf1302@gmail.com on #register_email
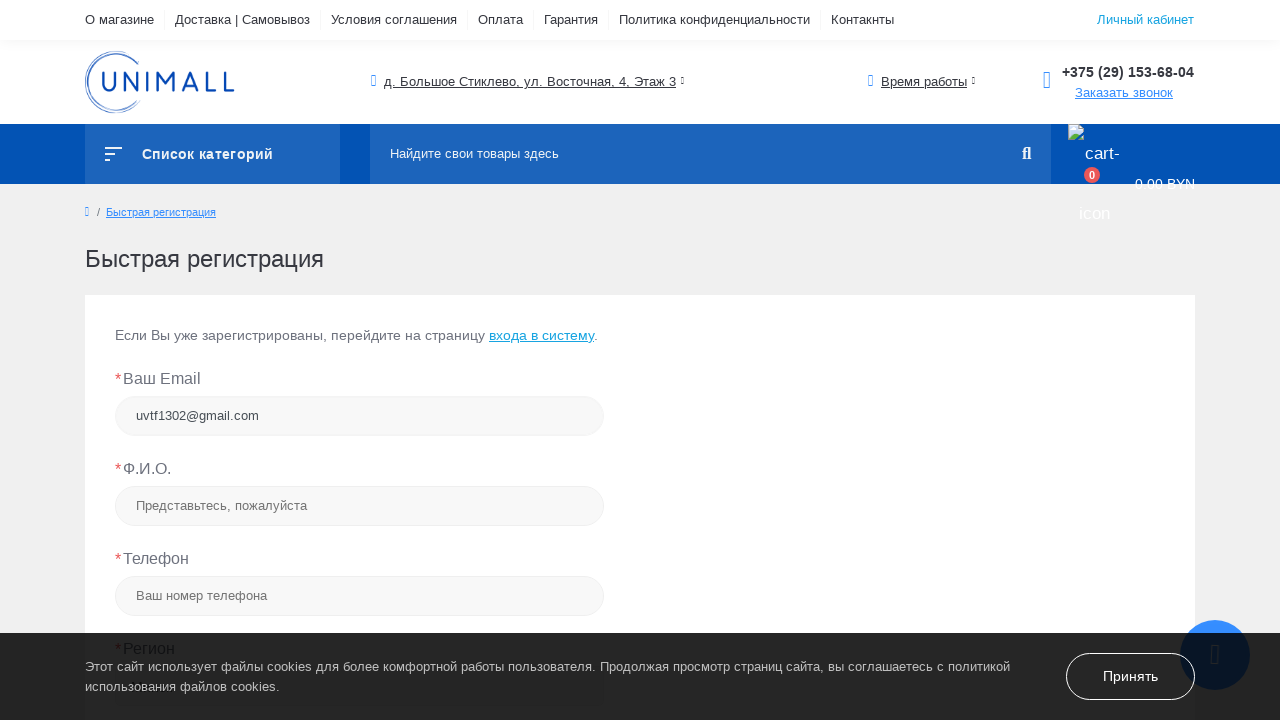

Filled first name field with 'Jane' on #register_firstname
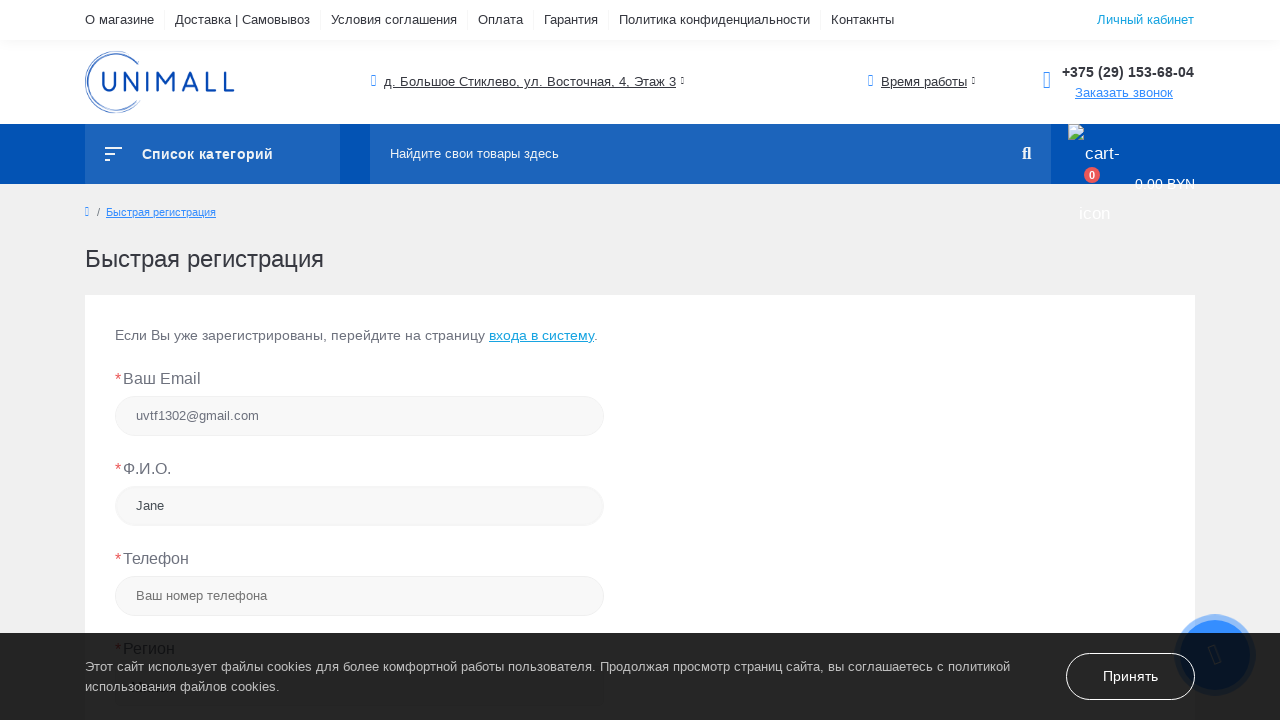

Filled telephone number field with '291234567' on #register_telephone
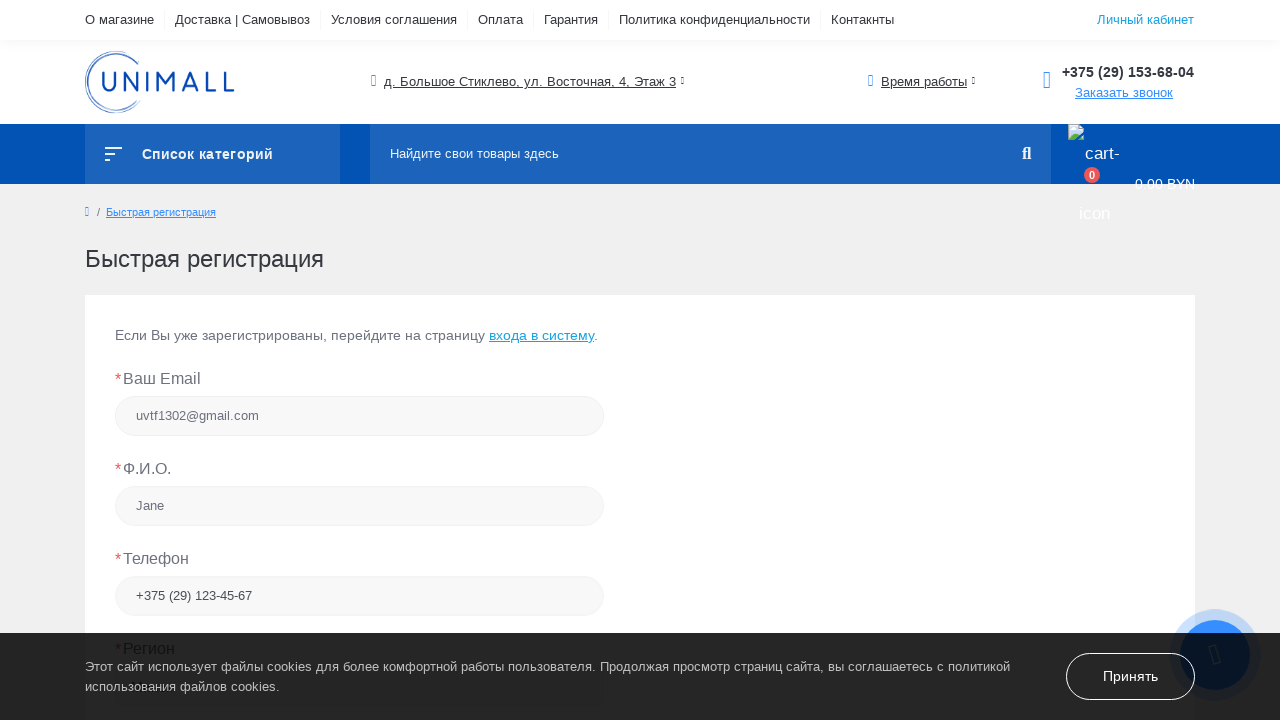

Selected zone option '7' from dropdown on #register_zone_id
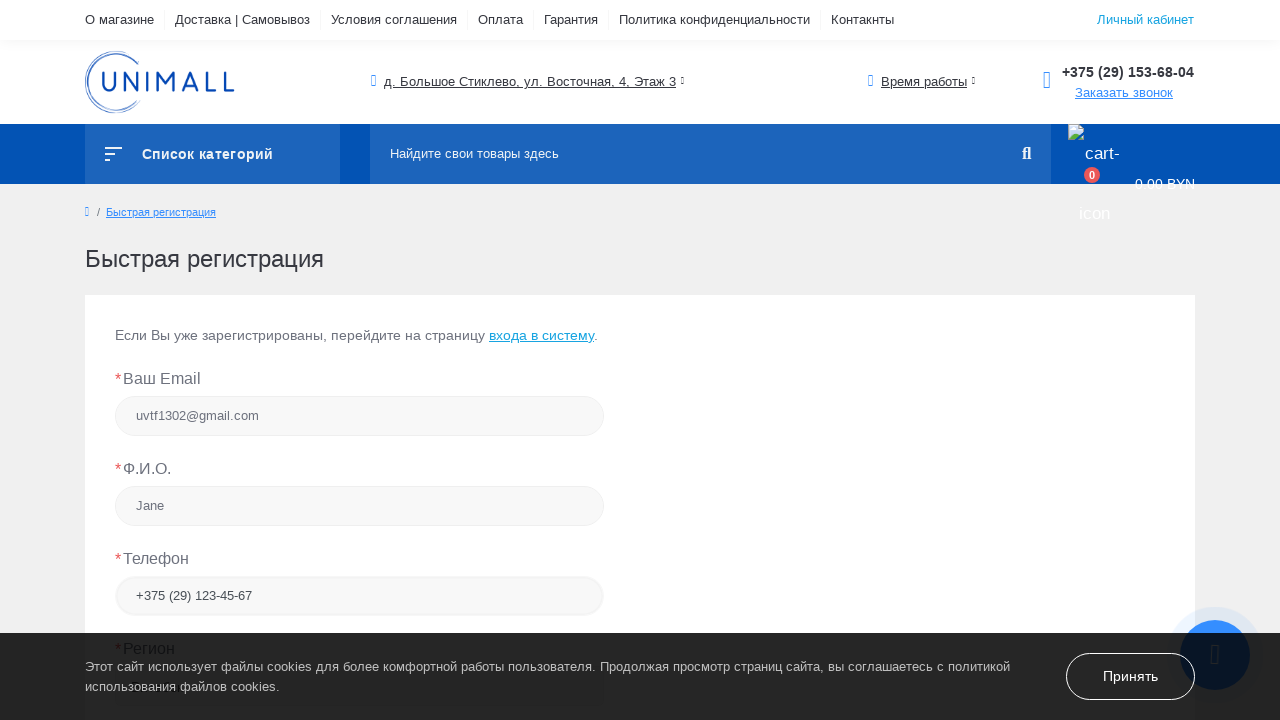

Filled address field with 'пр-т Черняховского, 8' on #register_address_1
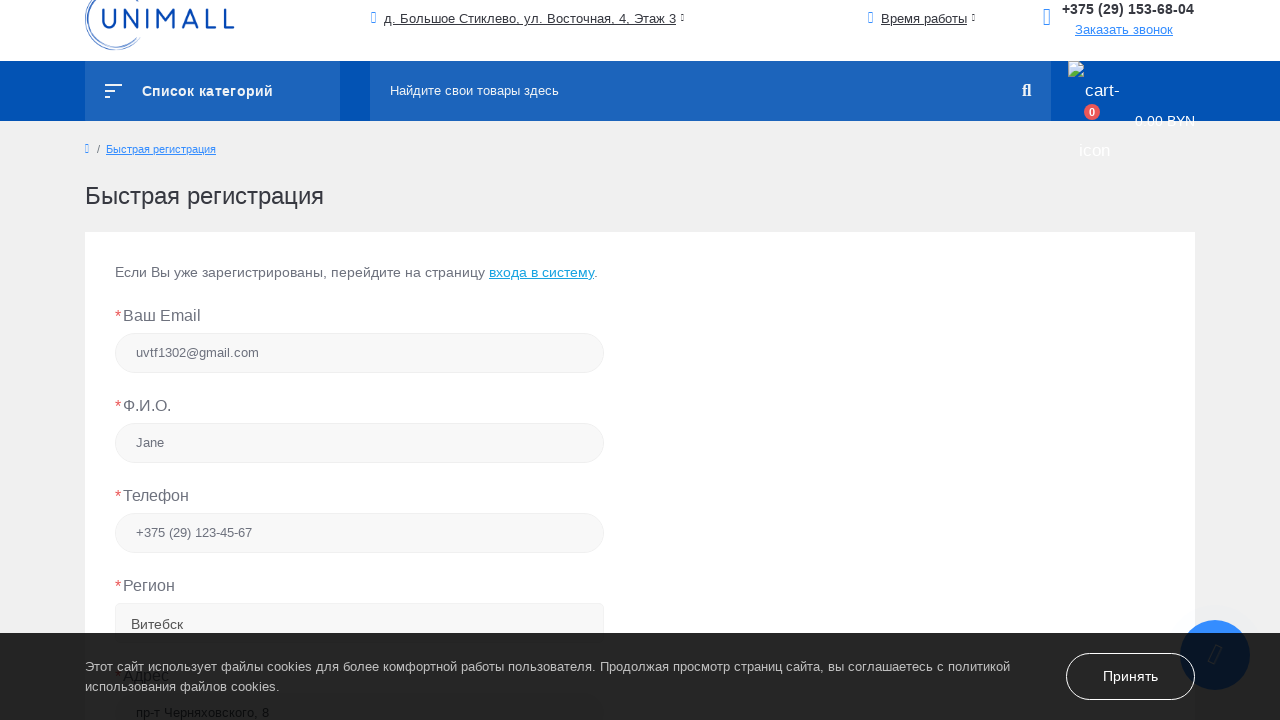

Checked first agreement checkbox at (122, 360) on xpath=//*[@id='agreement_checkbox']/div[1]/label/input
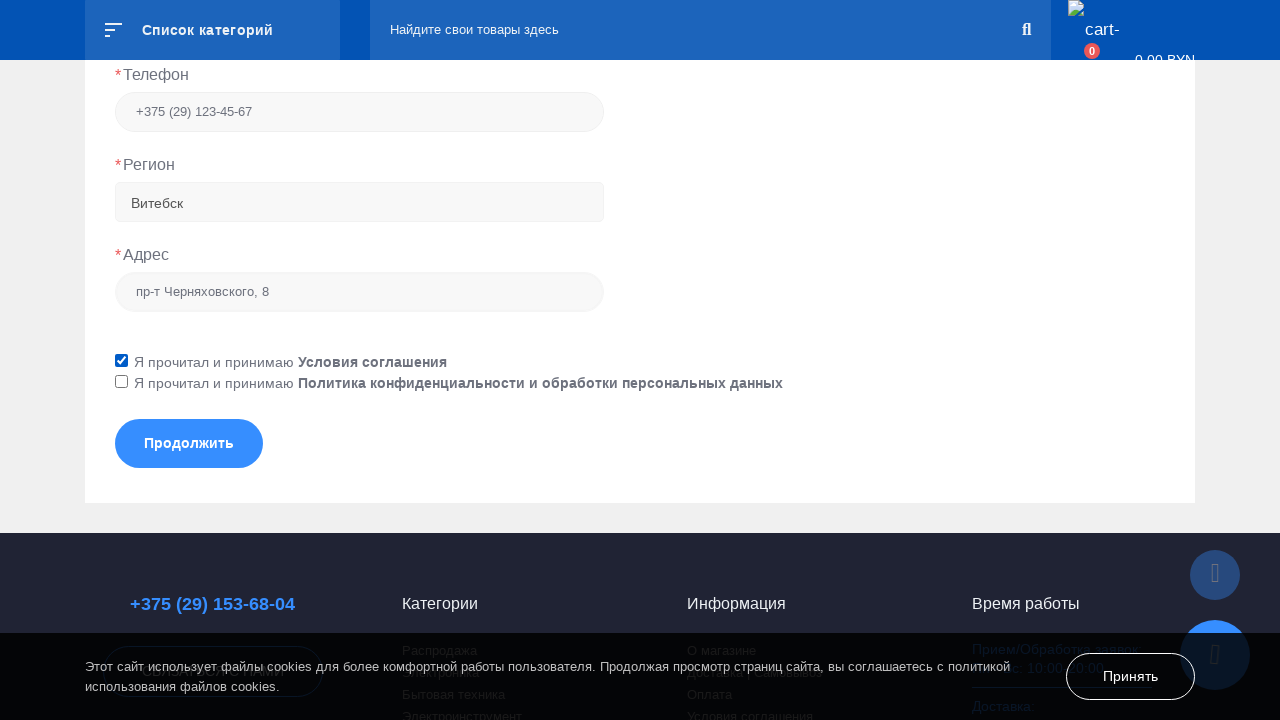

Checked second agreement checkbox at (122, 381) on xpath=//*[@id='agreement_checkbox']/div[2]/label/input
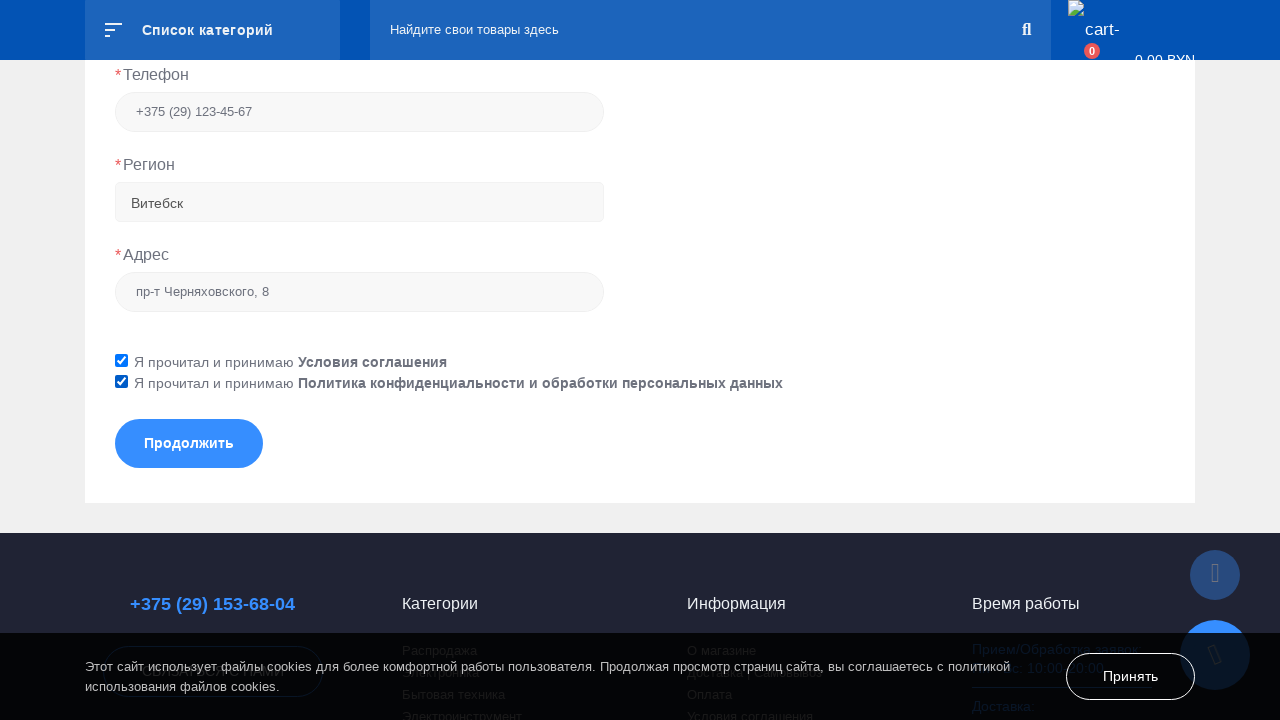

Waited 10 seconds for form to be ready
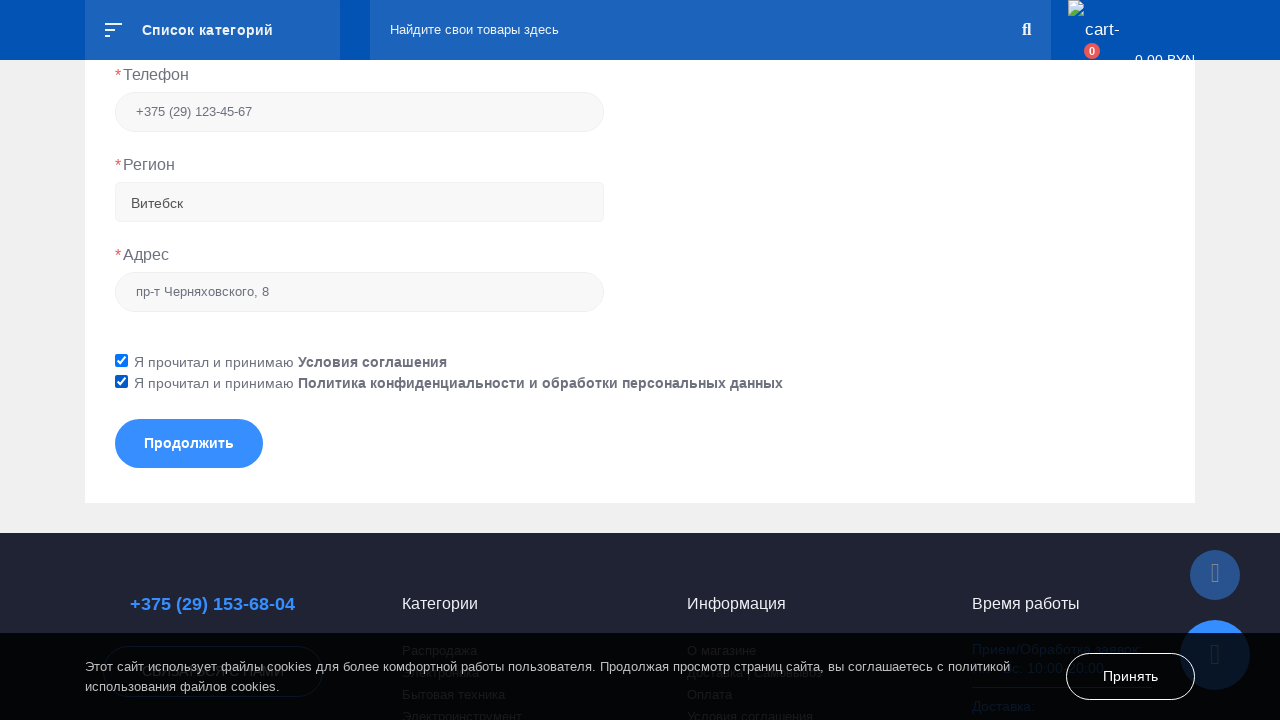

Clicked submit button using JavaScript to submit registration form
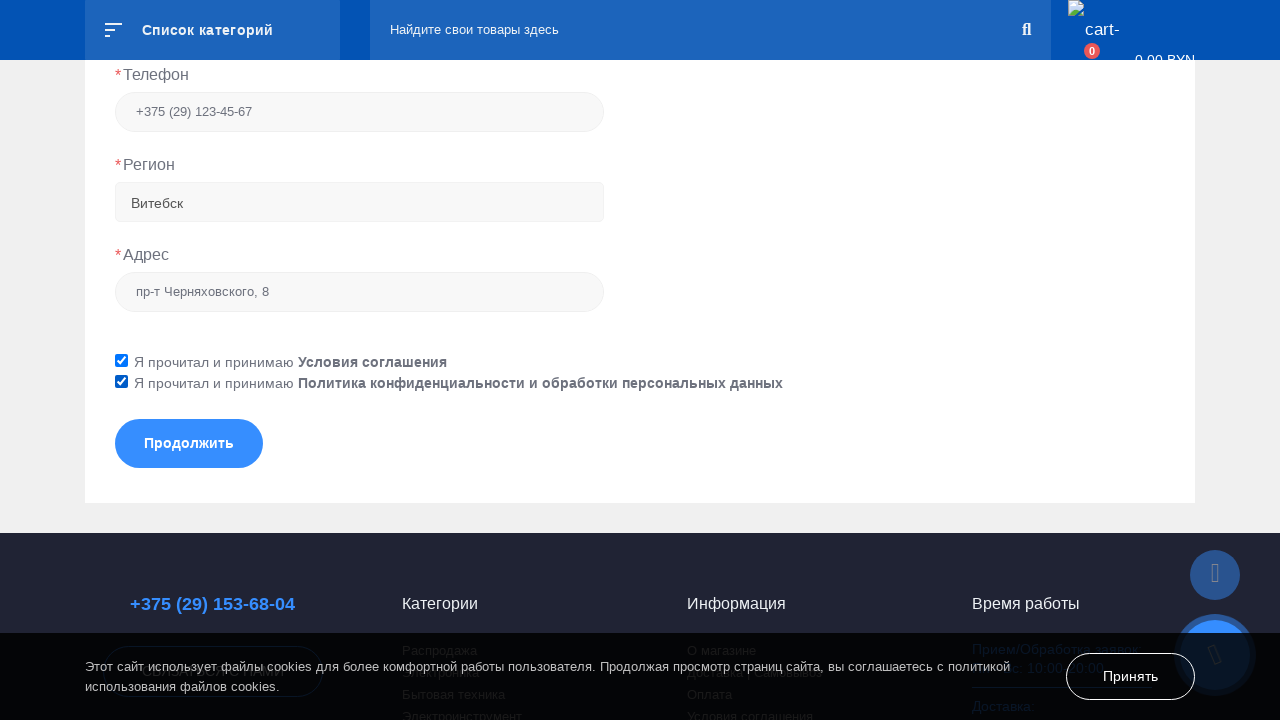

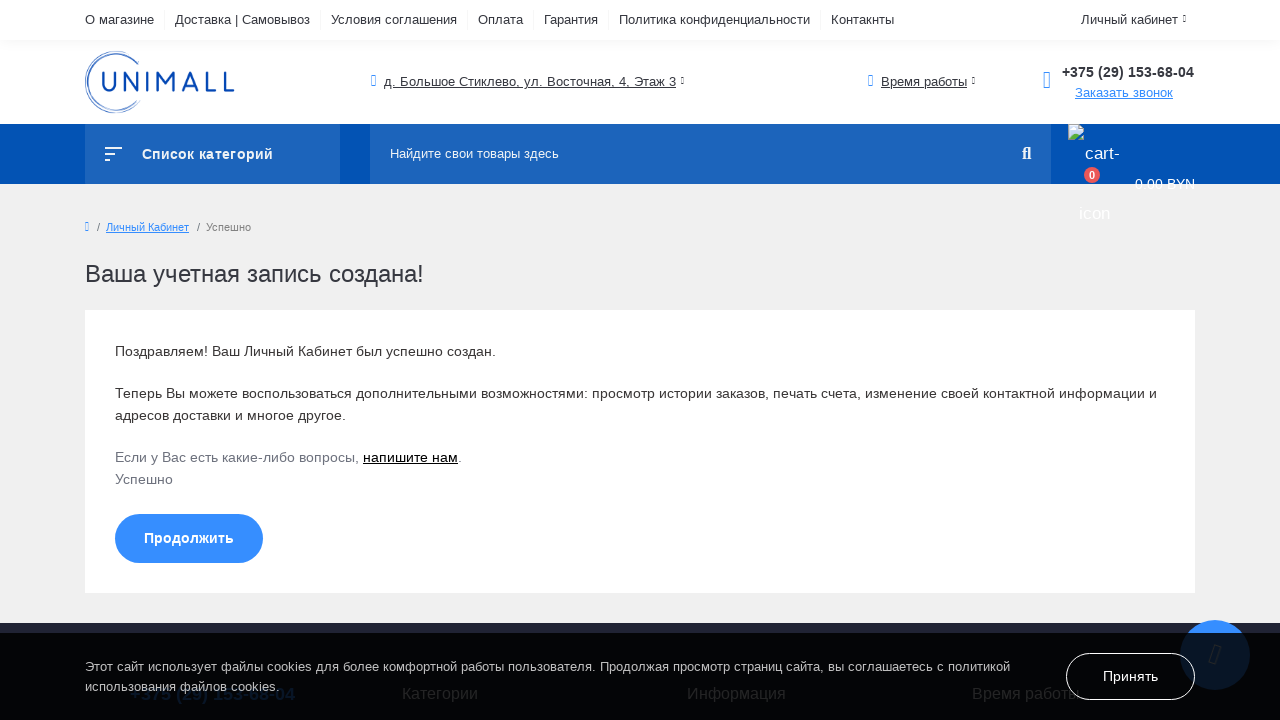